Tests that a todo item is removed when edited to an empty string

Starting URL: https://demo.playwright.dev/todomvc

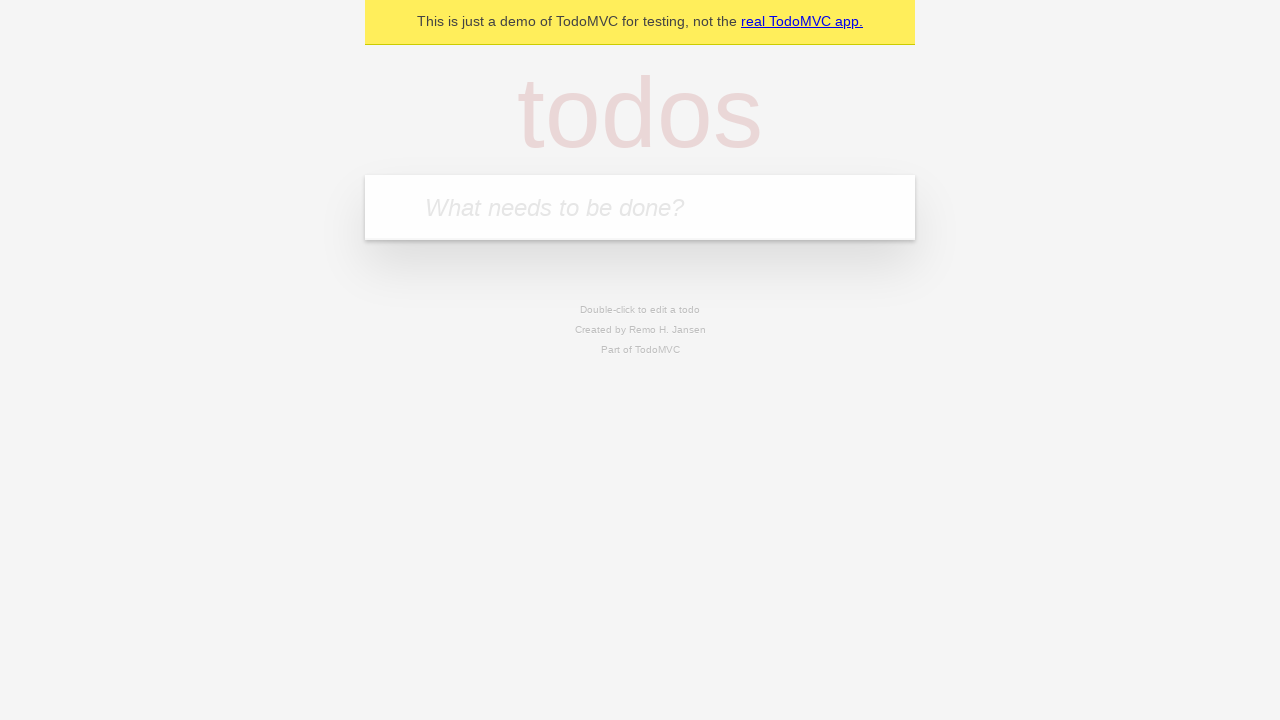

Filled todo input with 'buy some cheese' on internal:attr=[placeholder="What needs to be done?"i]
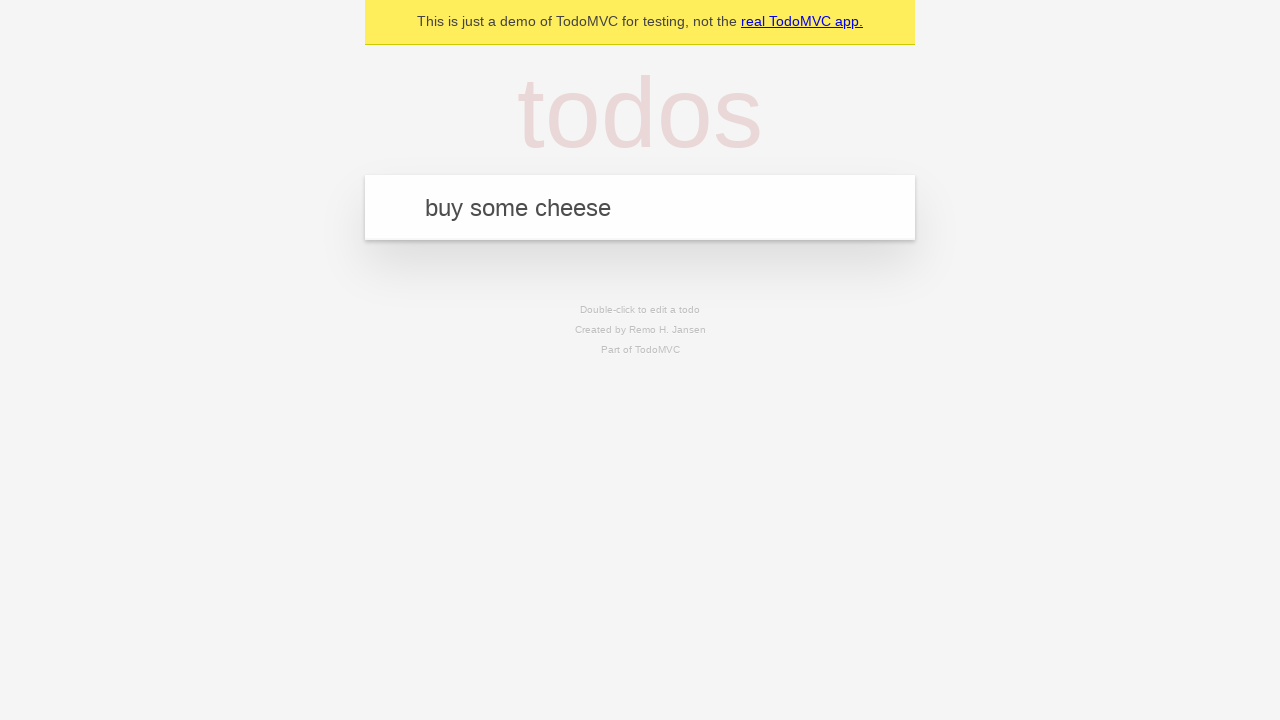

Pressed Enter to create first todo item on internal:attr=[placeholder="What needs to be done?"i]
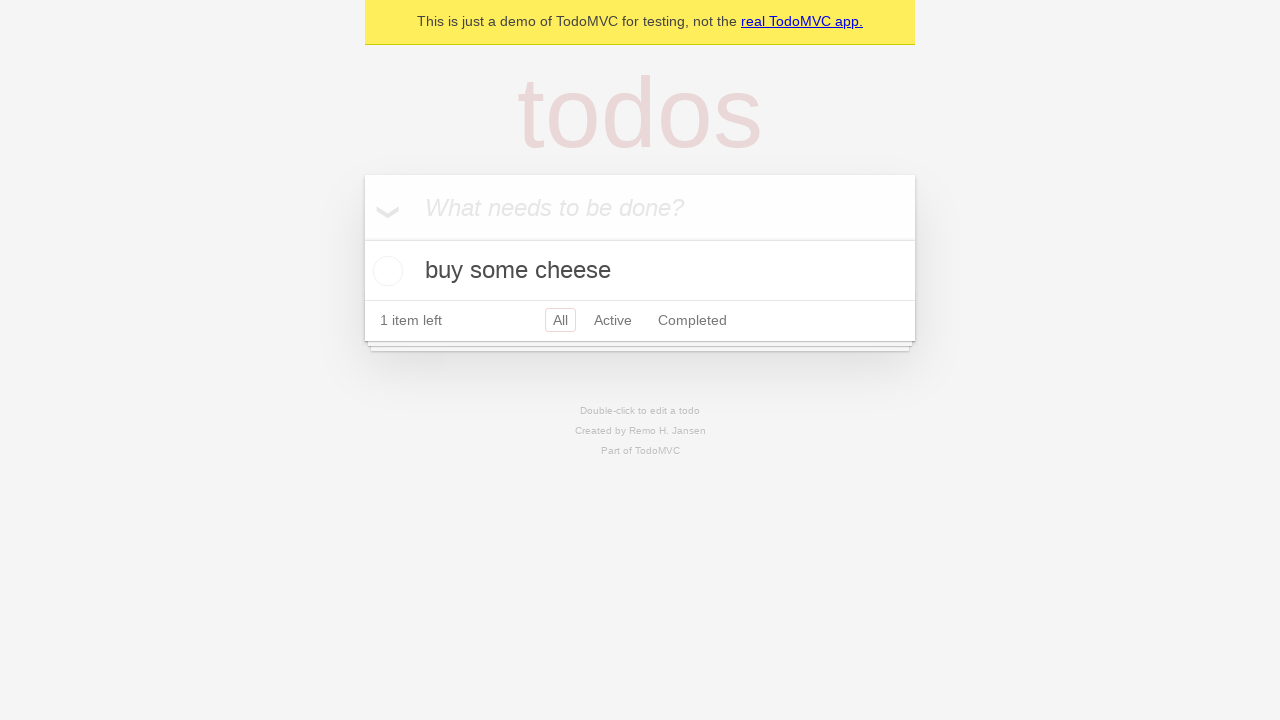

Filled todo input with 'feed the cat' on internal:attr=[placeholder="What needs to be done?"i]
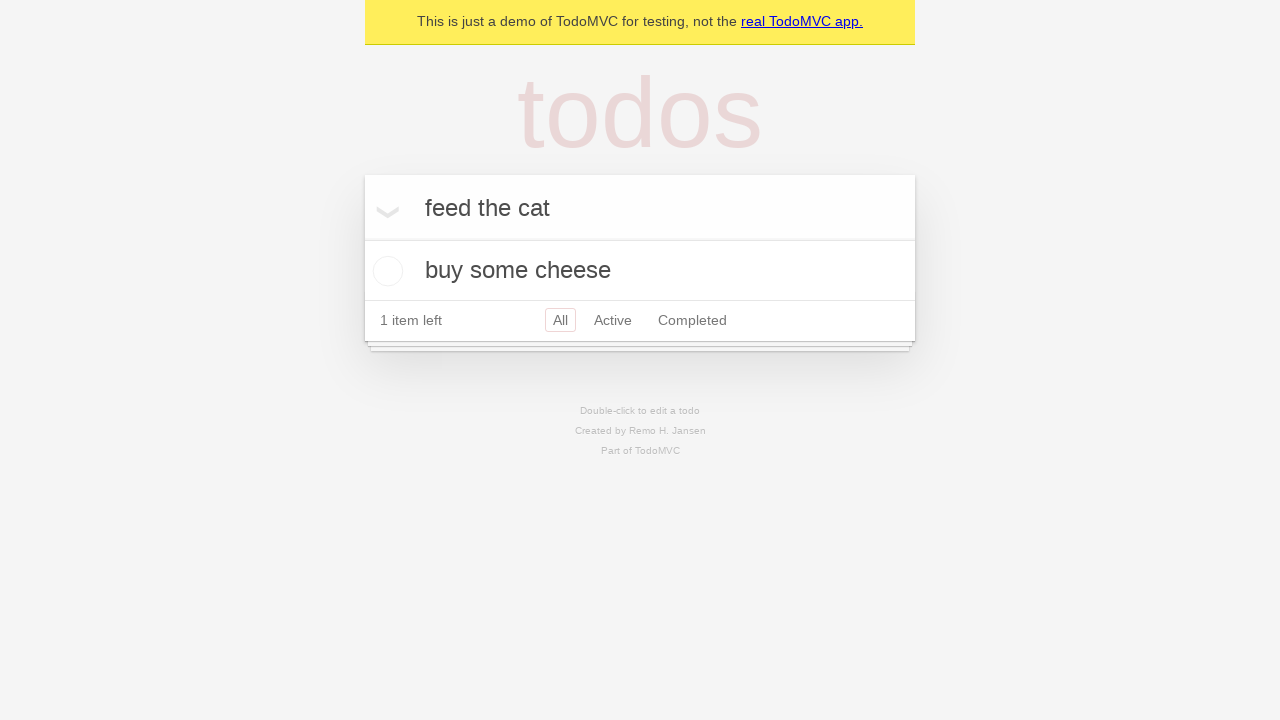

Pressed Enter to create second todo item on internal:attr=[placeholder="What needs to be done?"i]
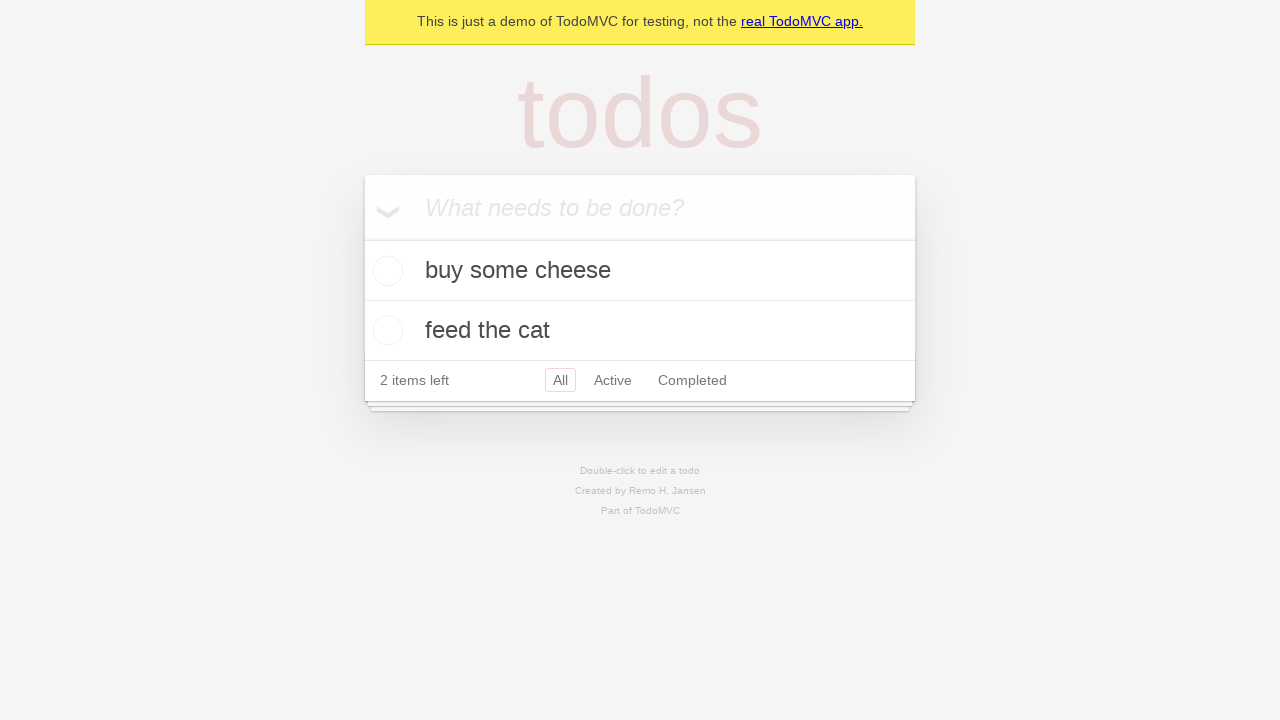

Filled todo input with 'book a doctors appointment' on internal:attr=[placeholder="What needs to be done?"i]
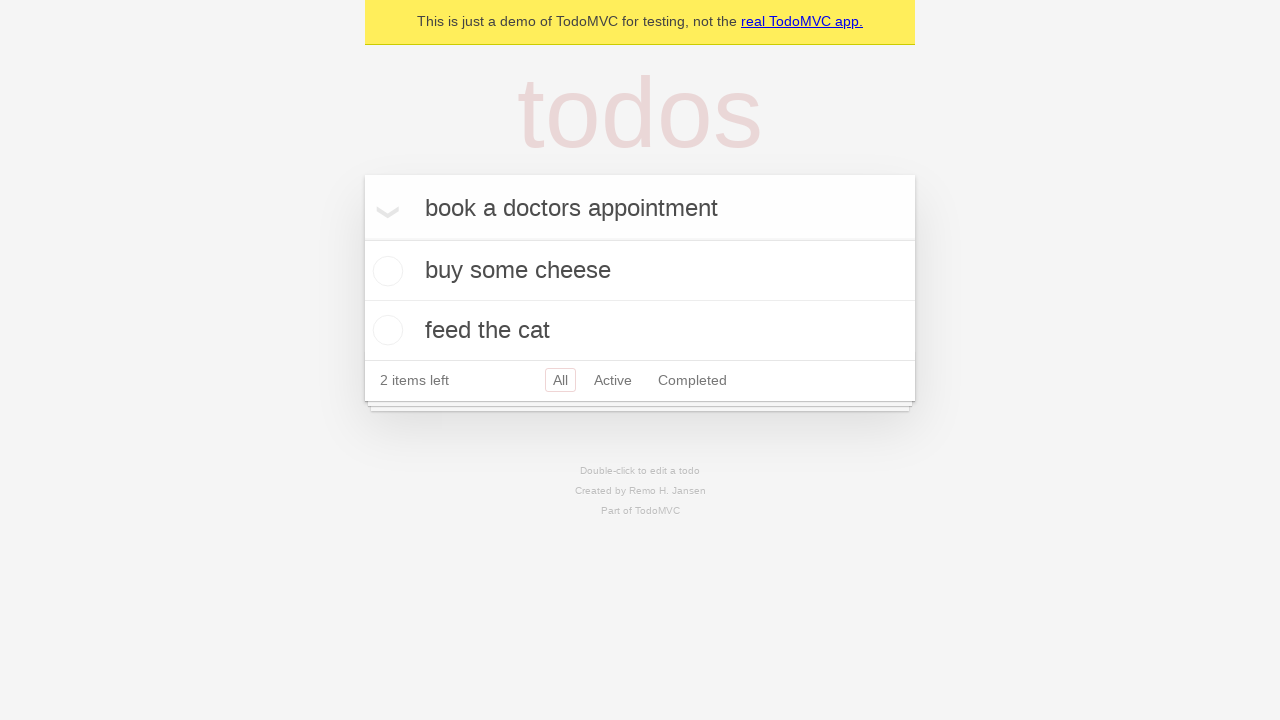

Pressed Enter to create third todo item on internal:attr=[placeholder="What needs to be done?"i]
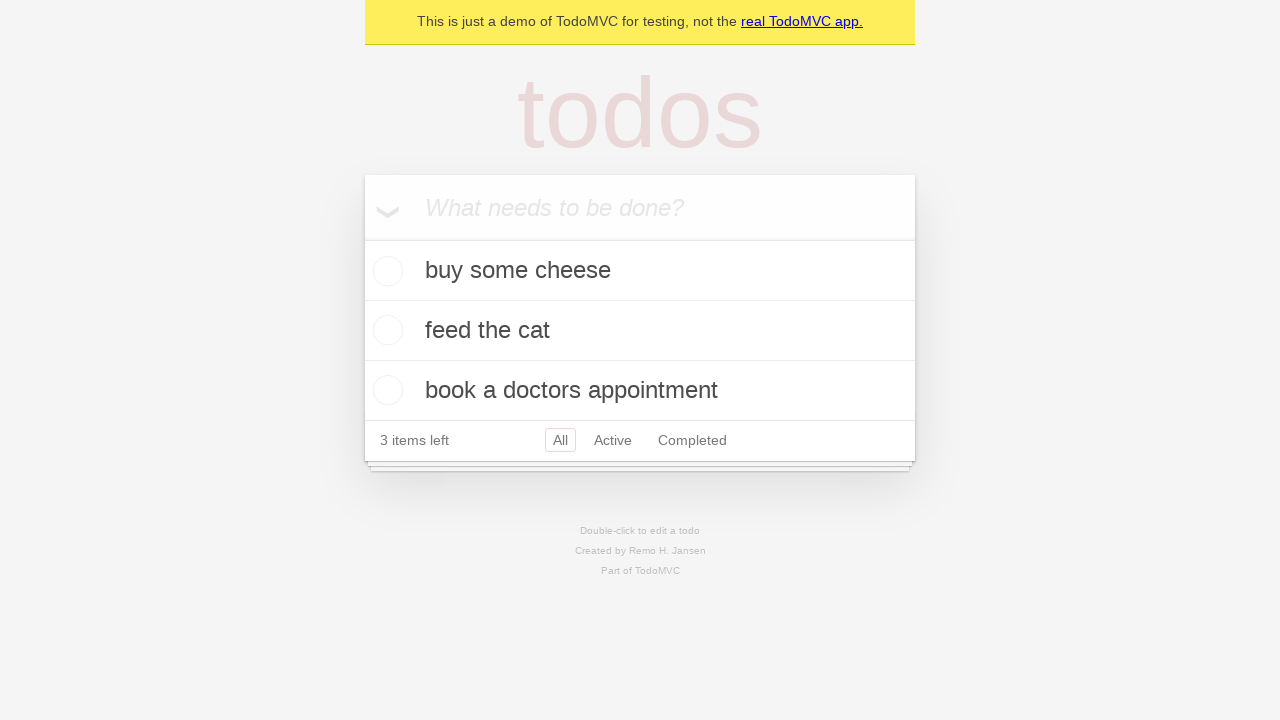

Double-clicked second todo item to enter edit mode at (640, 331) on internal:testid=[data-testid="todo-item"s] >> nth=1
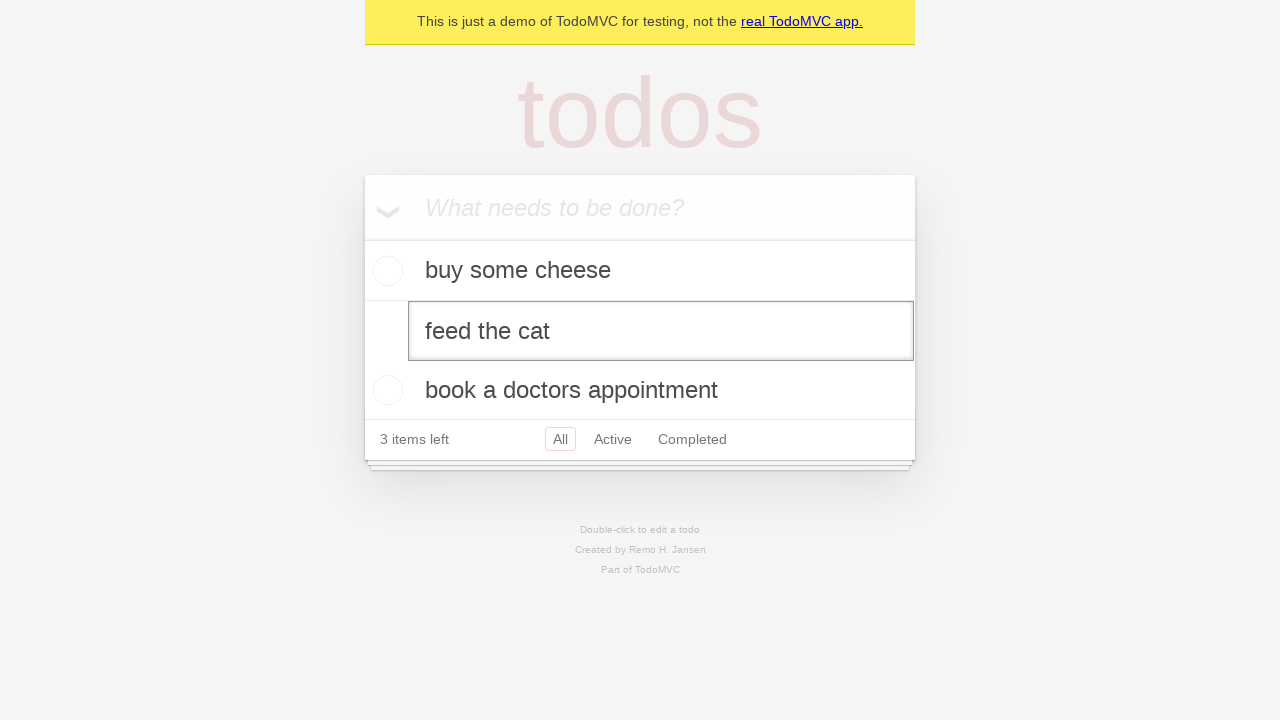

Cleared the text in the edit field on internal:testid=[data-testid="todo-item"s] >> nth=1 >> internal:role=textbox[nam
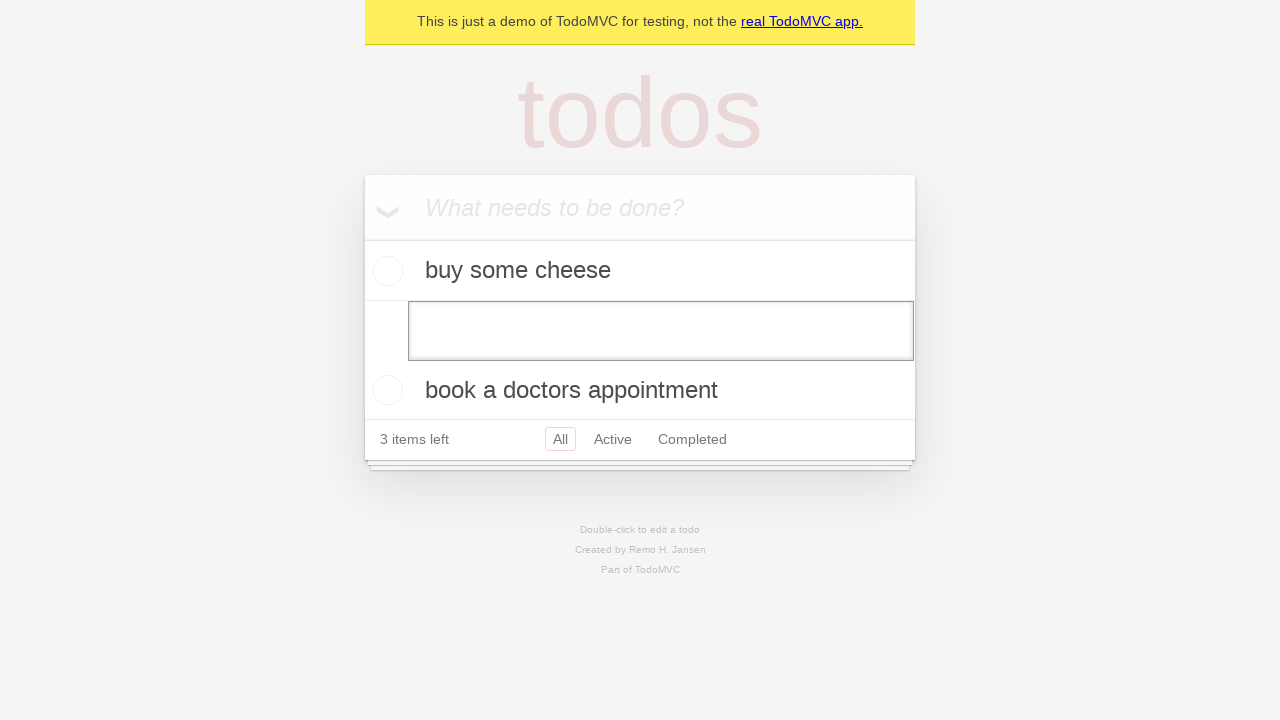

Pressed Enter to submit the empty text, removing the todo item on internal:testid=[data-testid="todo-item"s] >> nth=1 >> internal:role=textbox[nam
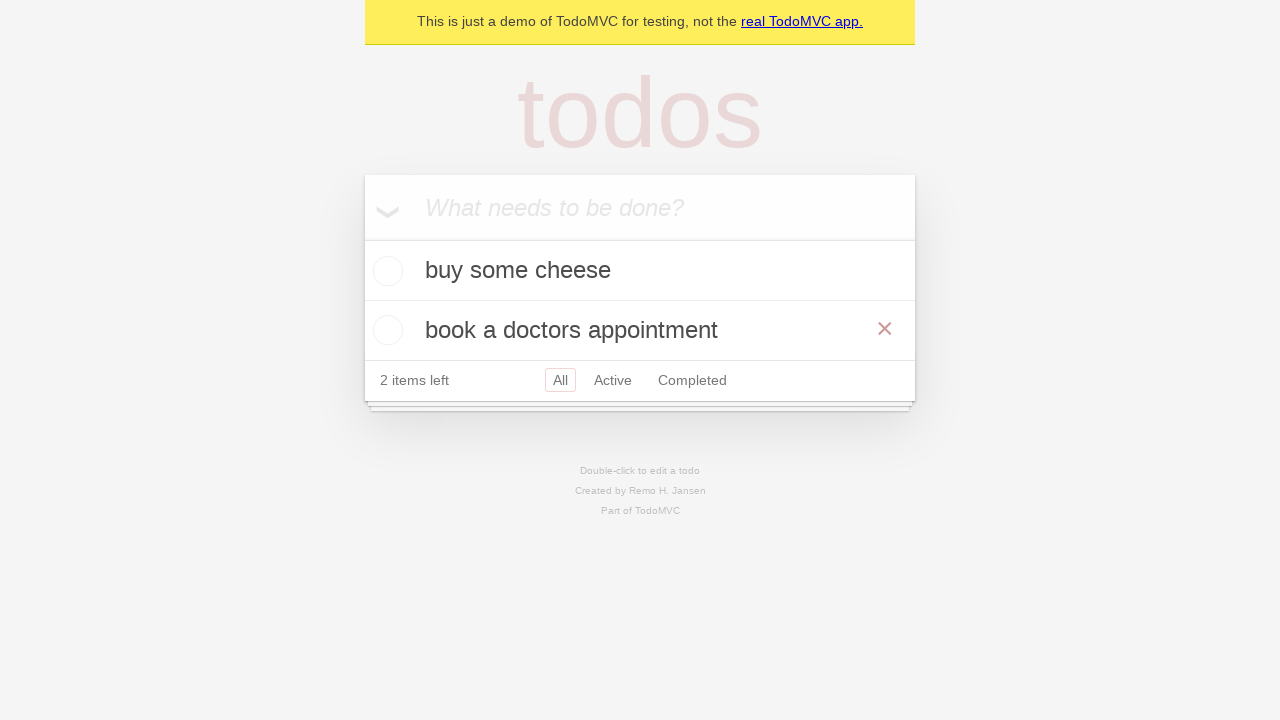

Waited for todo items to update after deletion
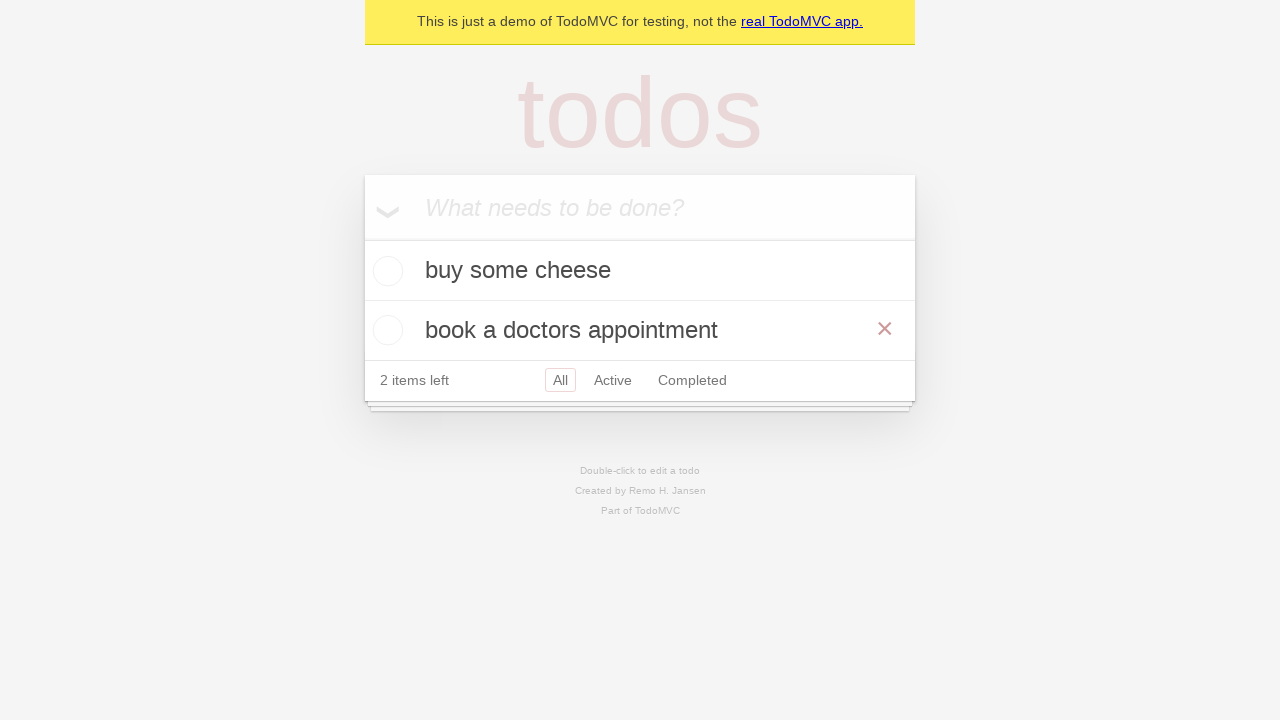

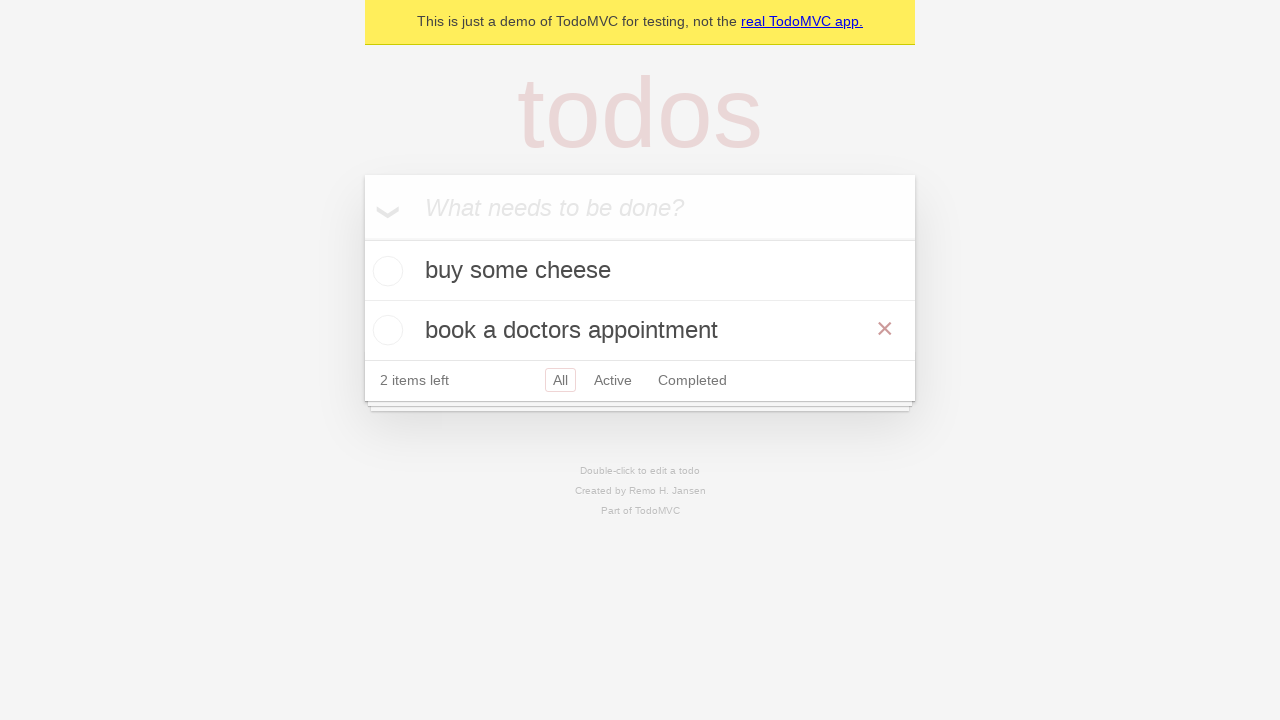